Tests that a dynamically appearing button becomes visible after a delay on the DemoQA dynamic properties page

Starting URL: https://demoqa.com/dynamic-properties

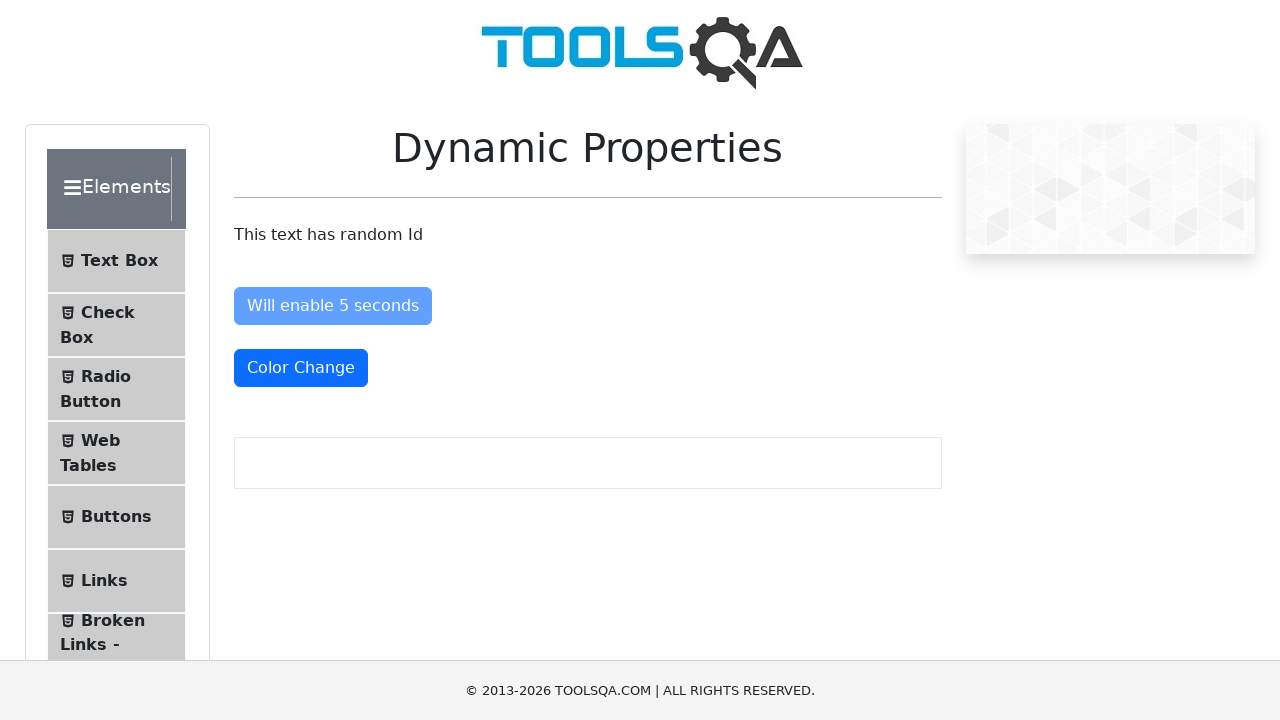

Waited for 'Visible After 5 Seconds' button to become visible
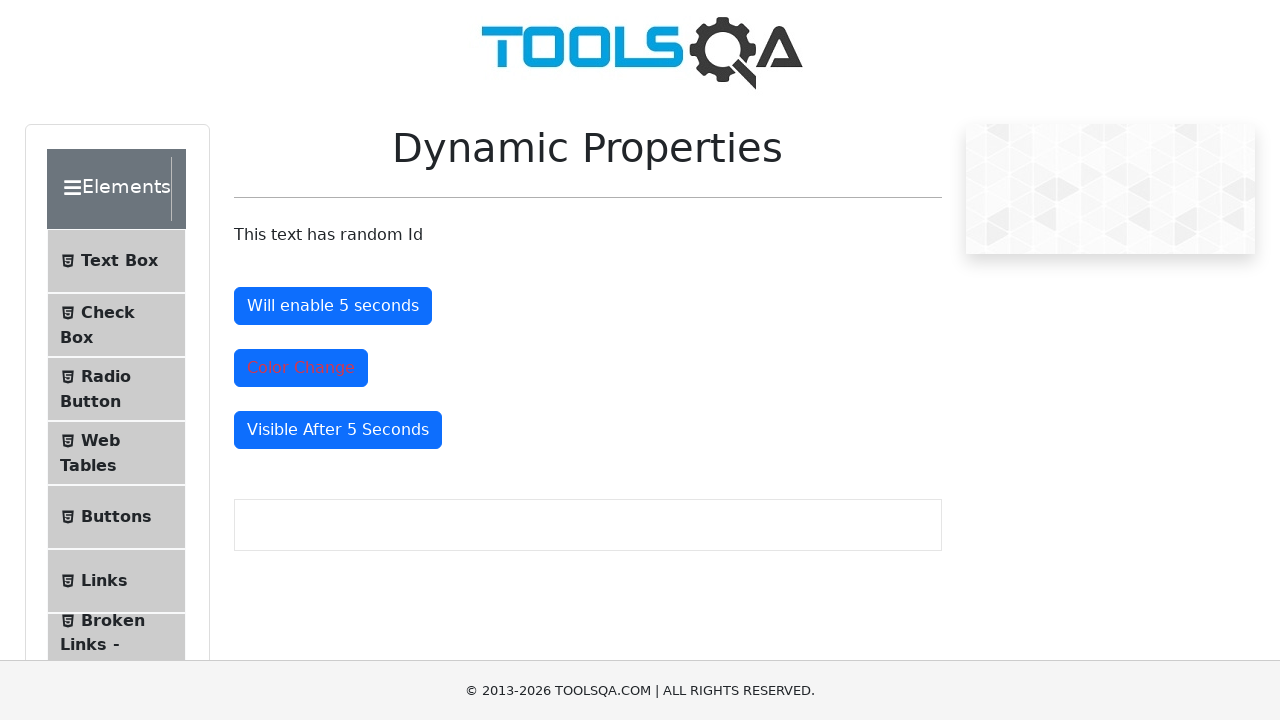

Located the dynamically appearing button element
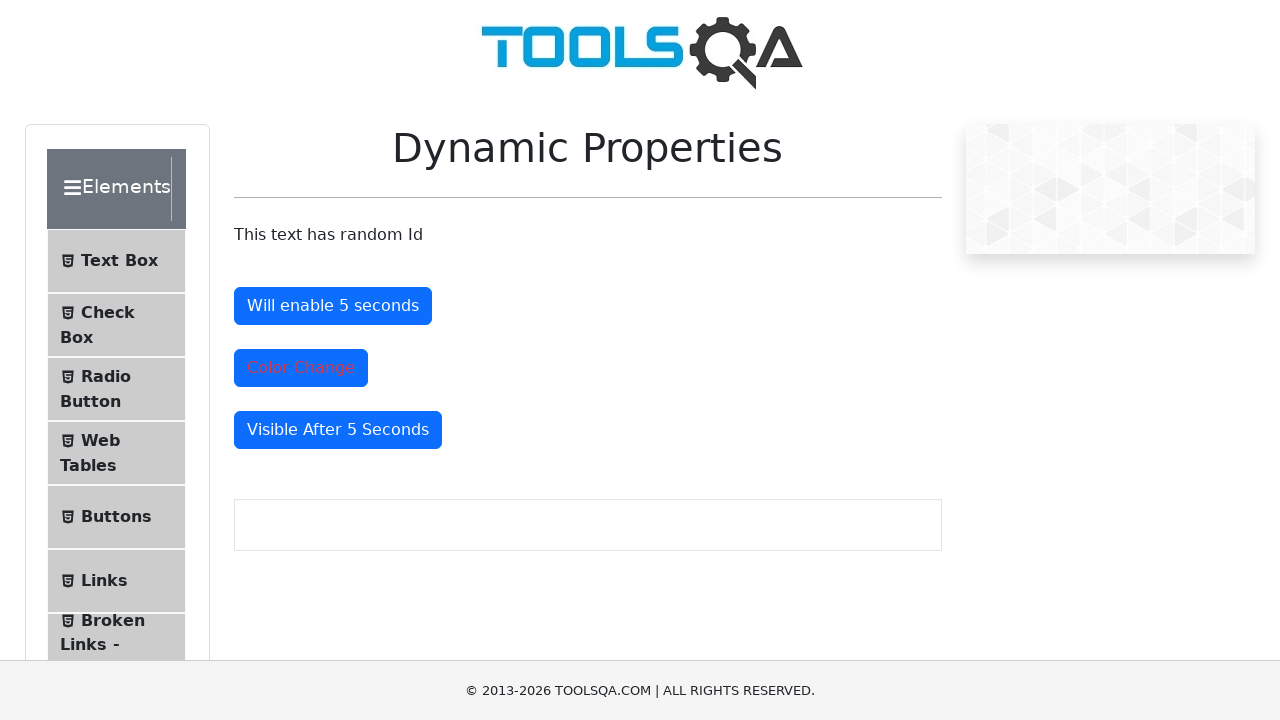

Verified that the button is visible
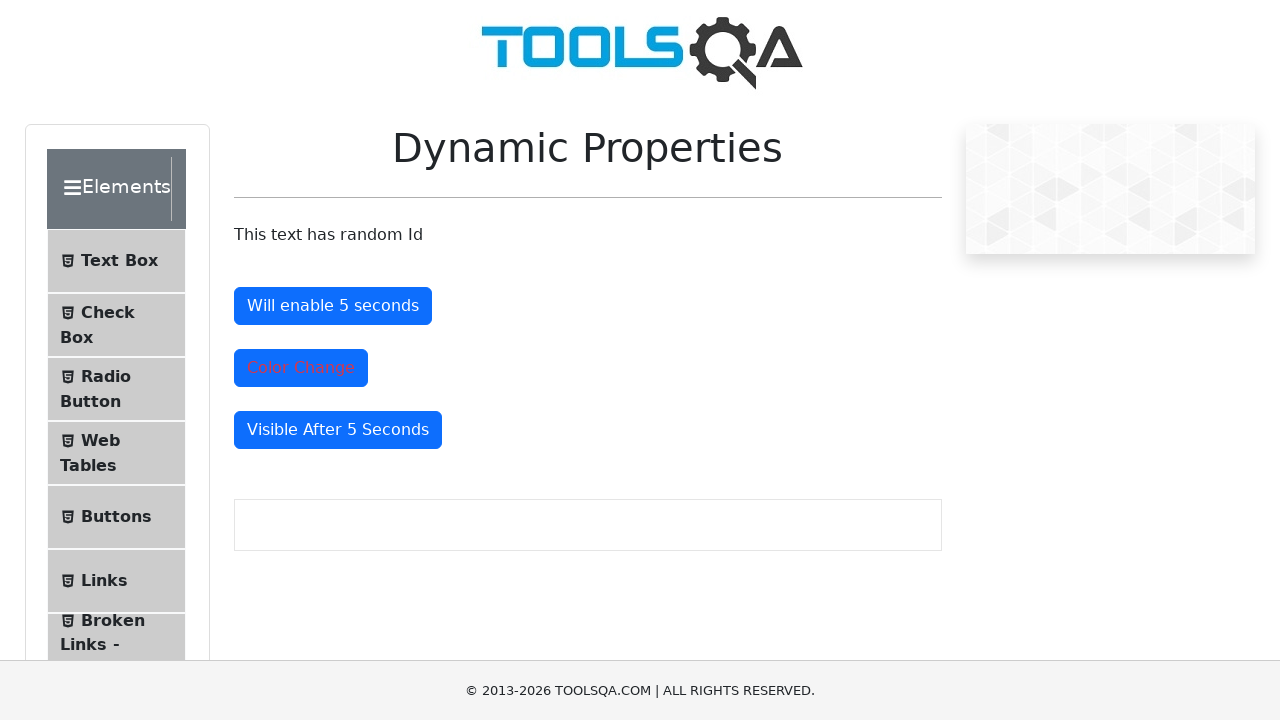

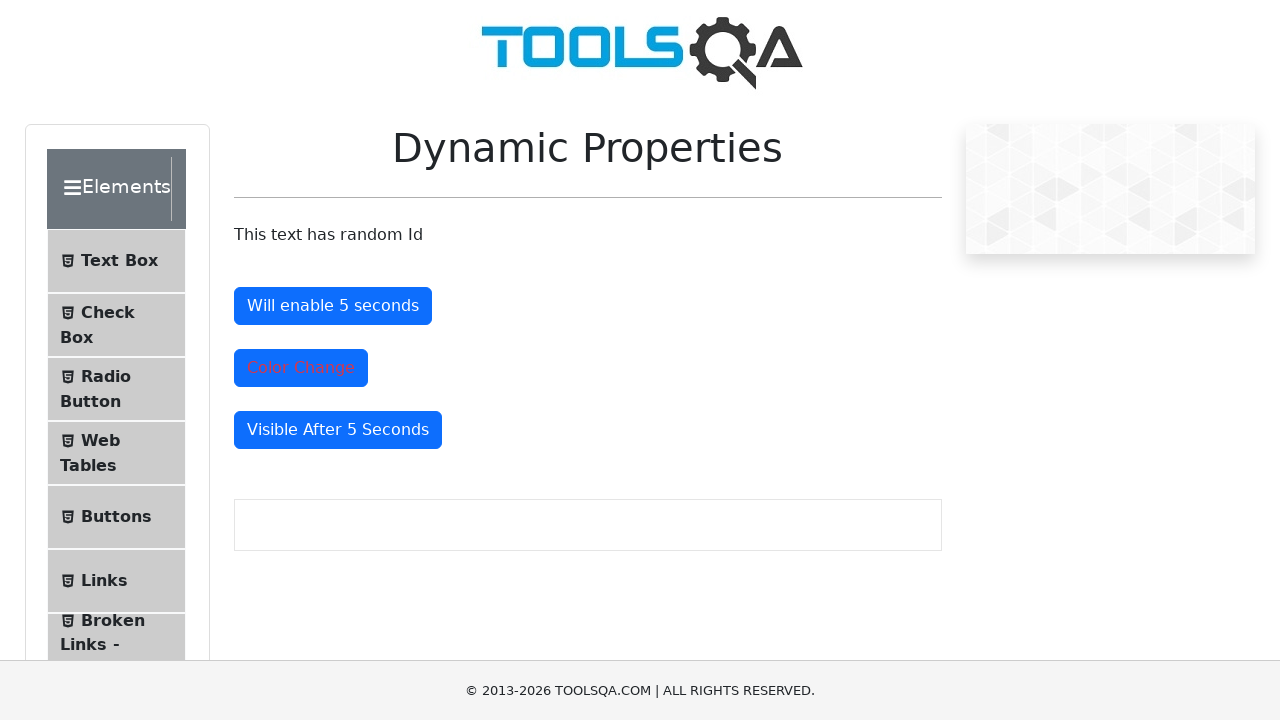